Scrolls to the bottom of the page and then refreshes the page

Starting URL: https://anhtester.com/

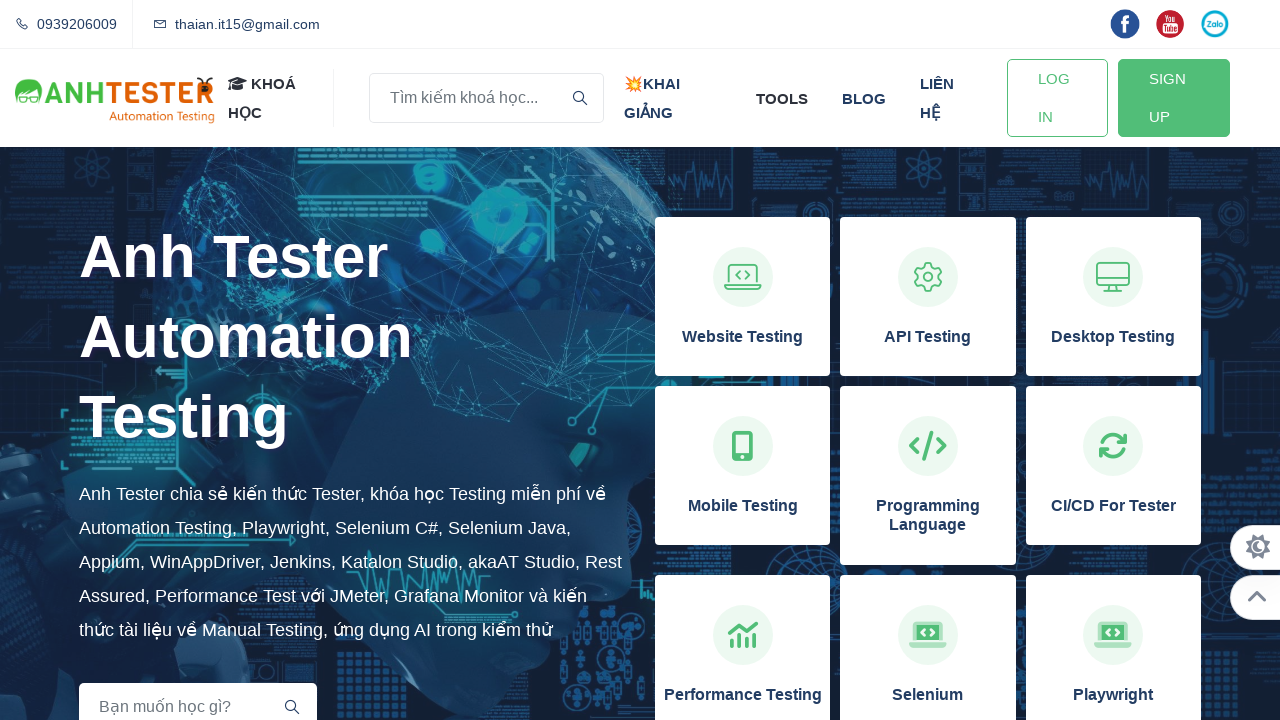

Pressed End key to scroll to bottom of page
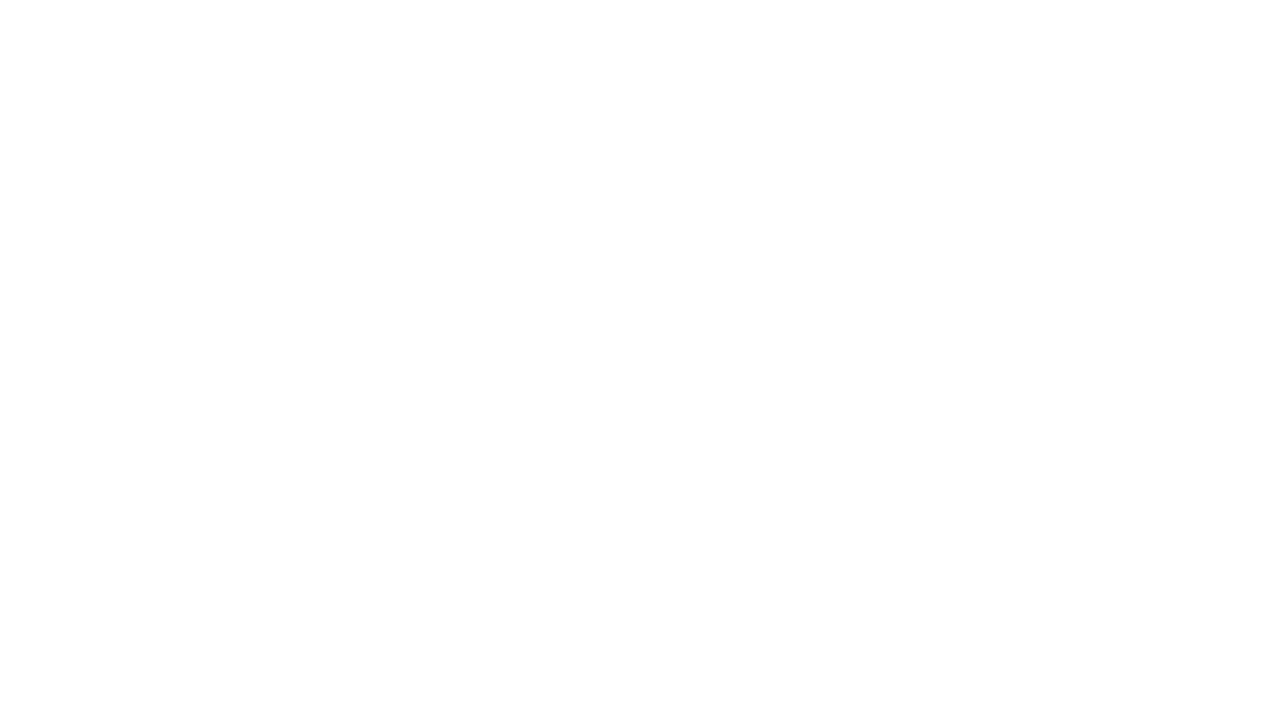

Refreshed the page
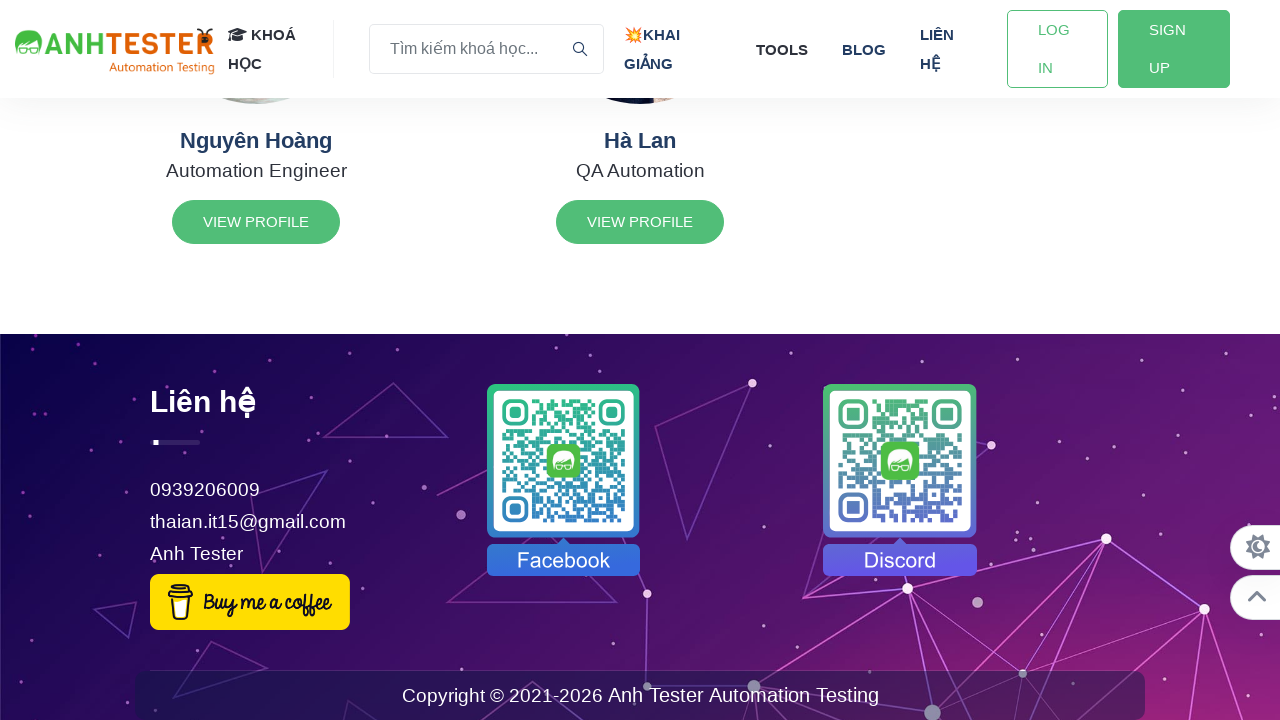

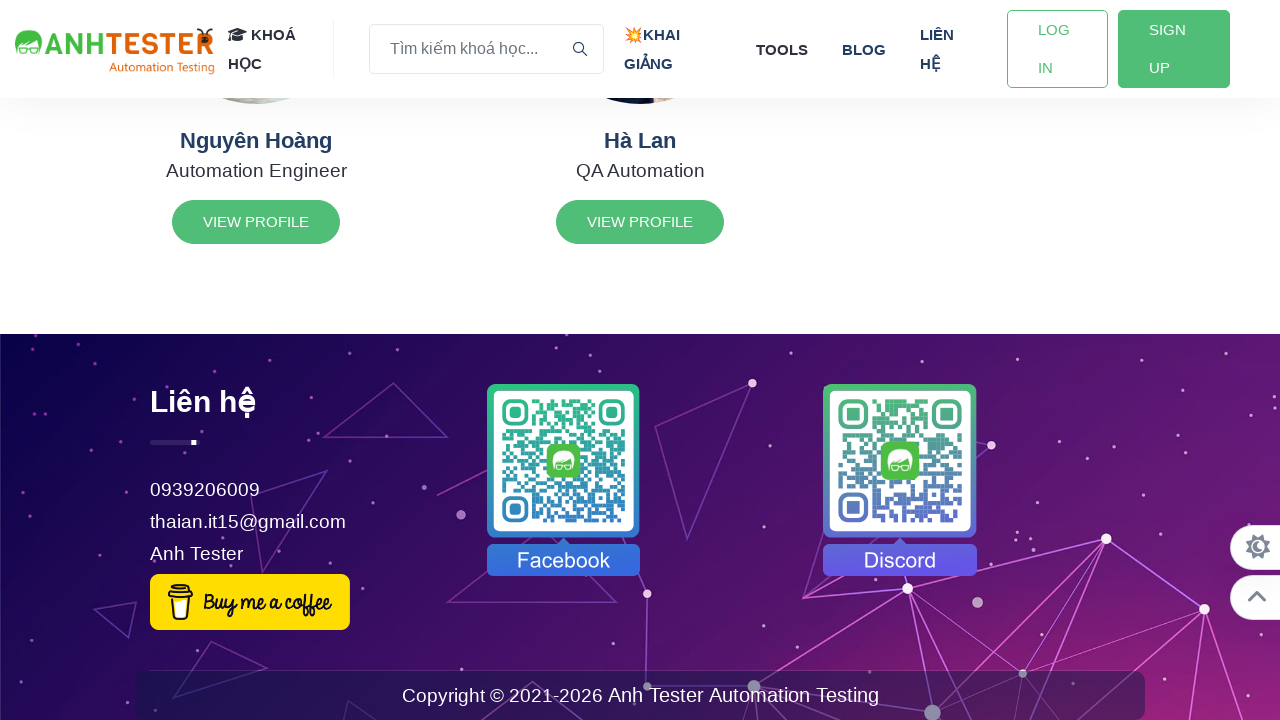